Tests dynamic content loading with 7 second implicit wait by clicking a button and verifying the loaded text

Starting URL: https://automationfc.github.io/dynamic-loading/

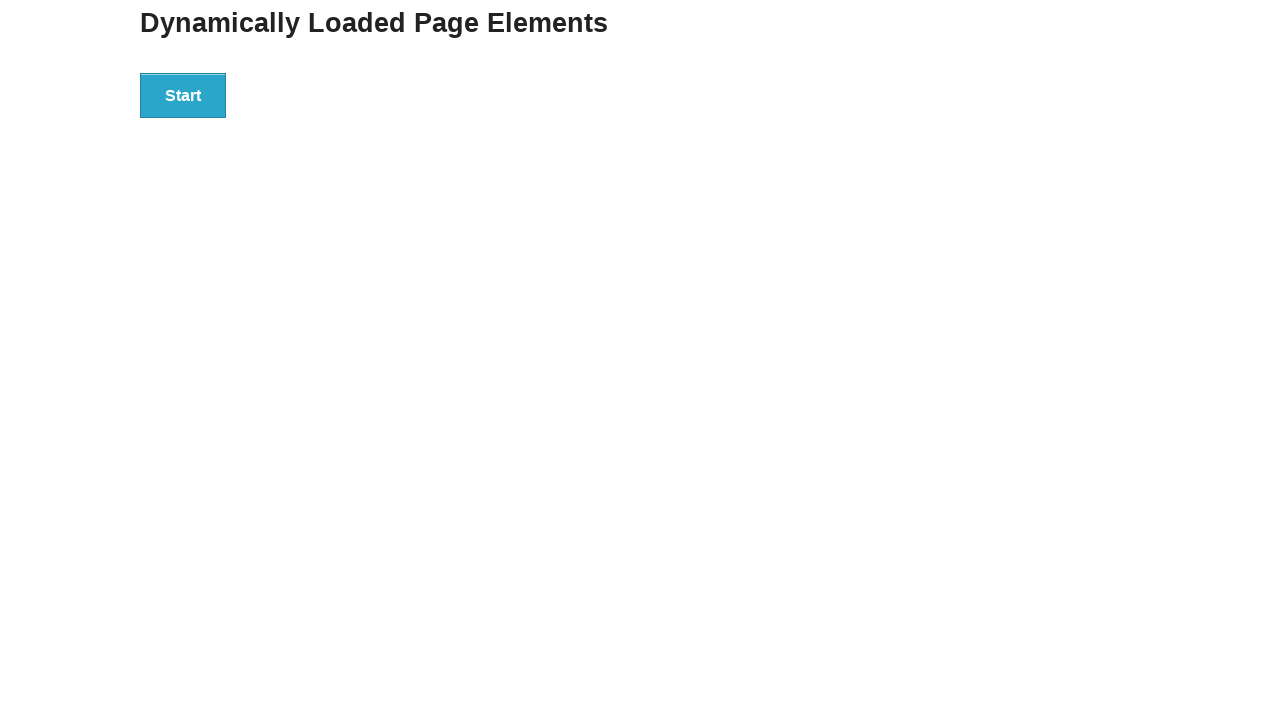

Clicked start button to trigger dynamic content loading at (183, 95) on div>button
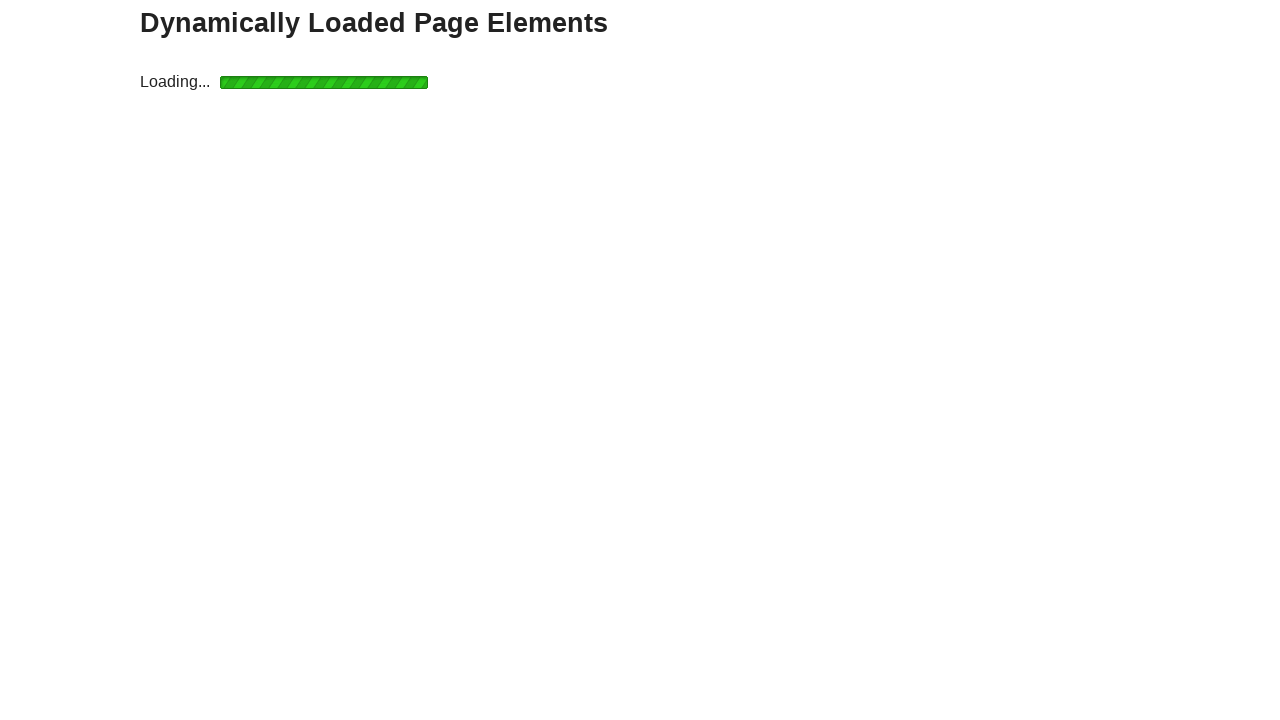

Waited for dynamically loaded text element (7 second timeout)
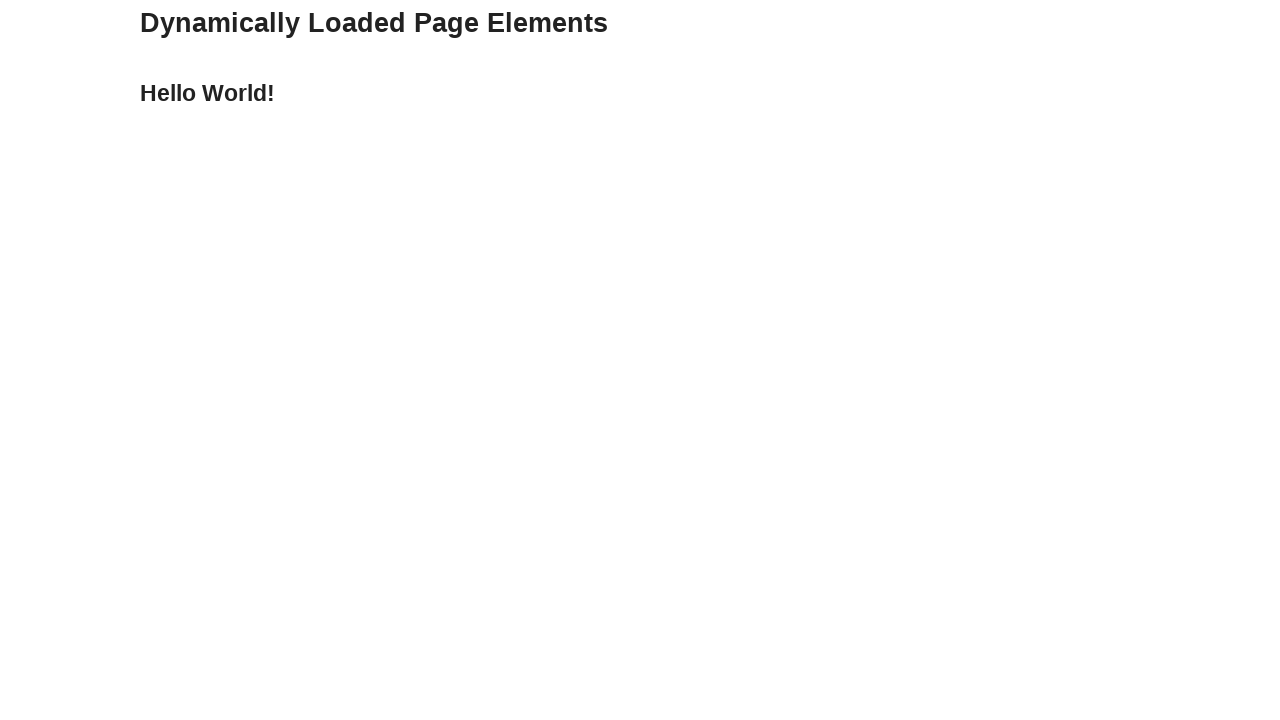

Verified loaded text content matches 'Hello World!'
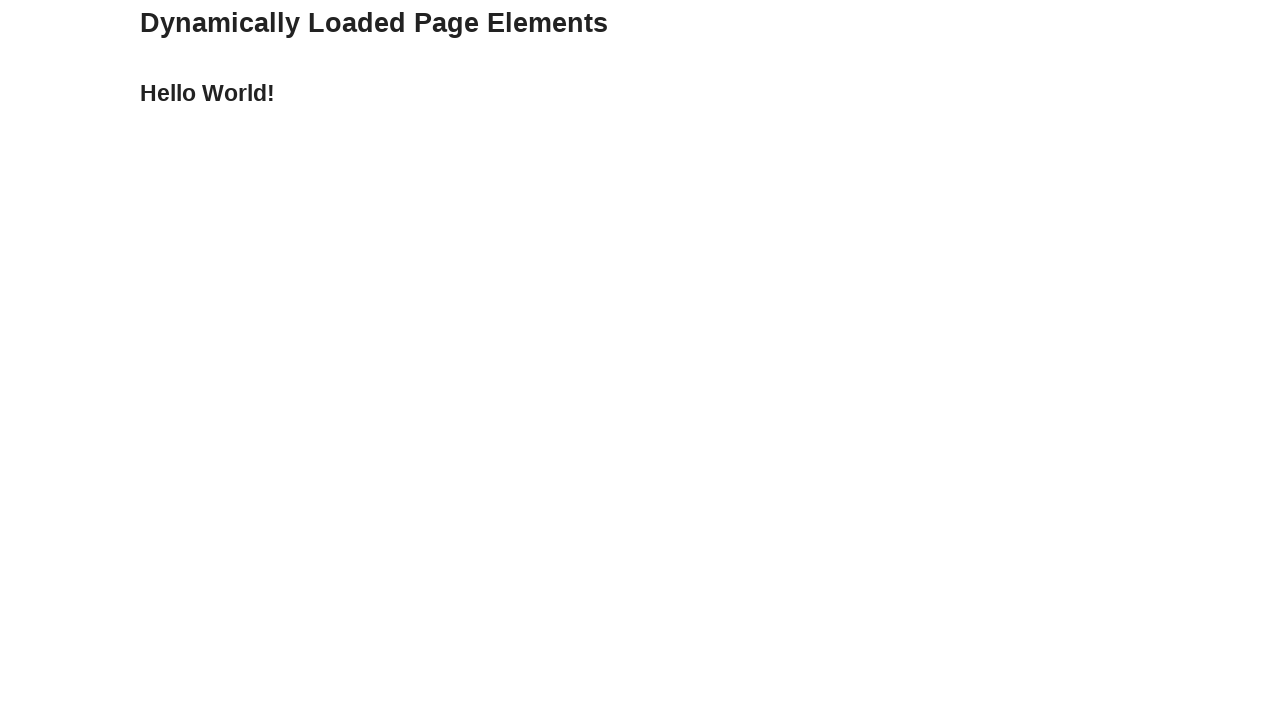

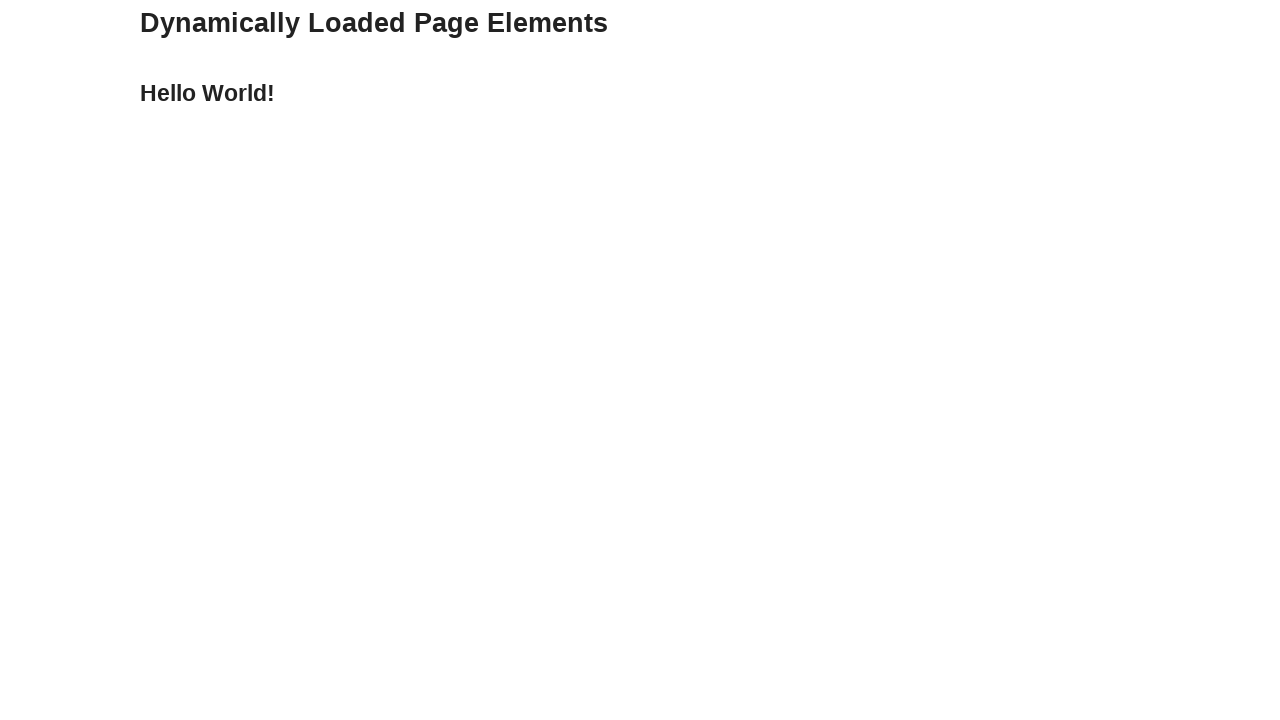